Navigates to the home page and verifies the header, description, and menu are displayed correctly

Starting URL: https://acctabootcamp.github.io/site

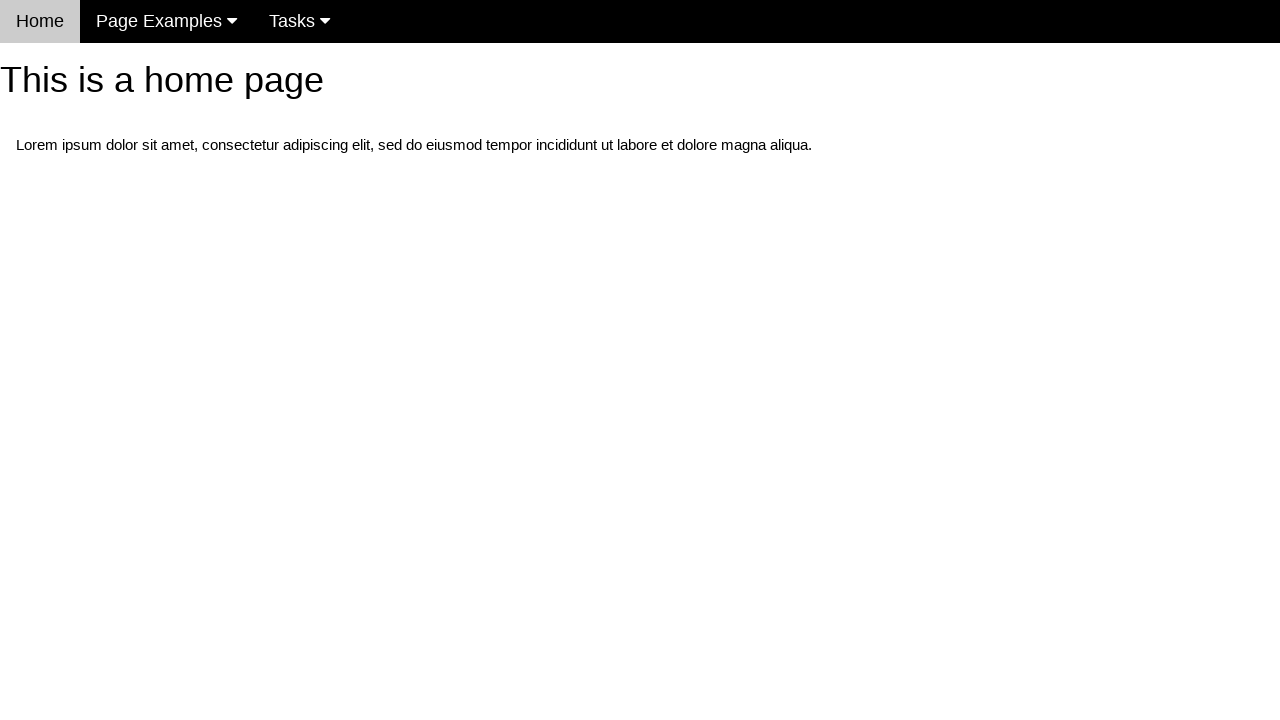

Navigated to home page
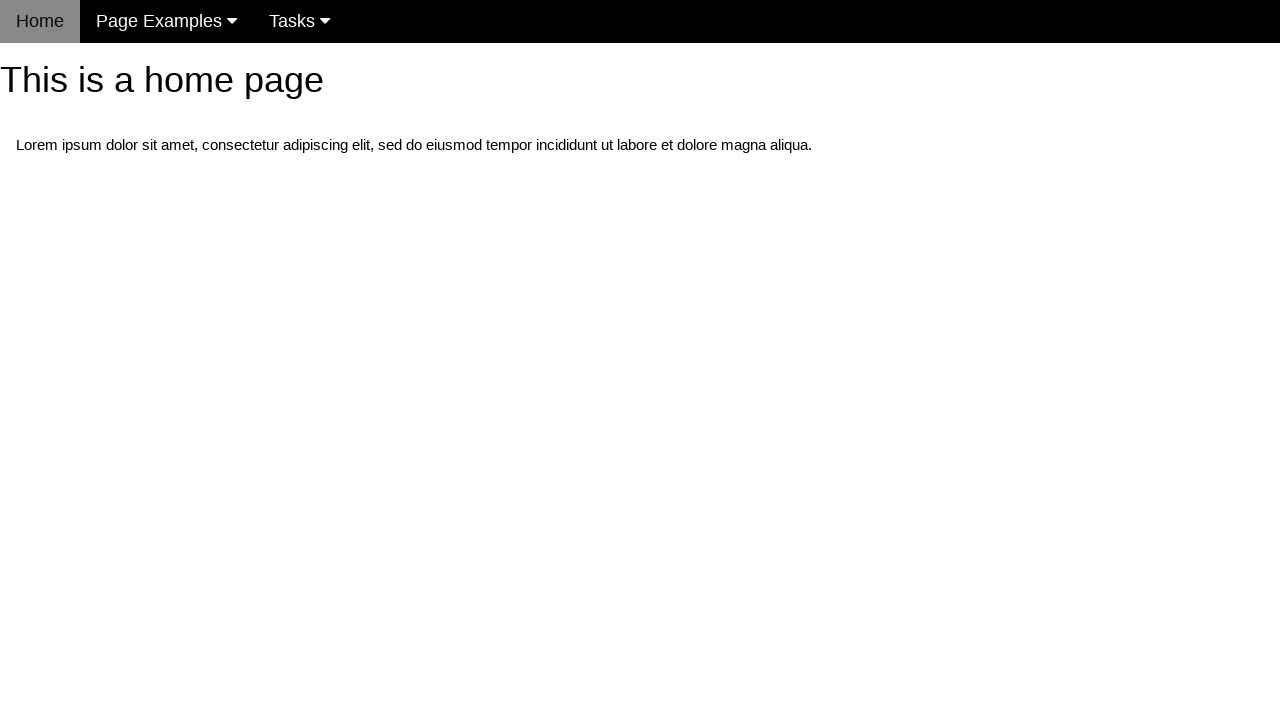

Located h1 header element
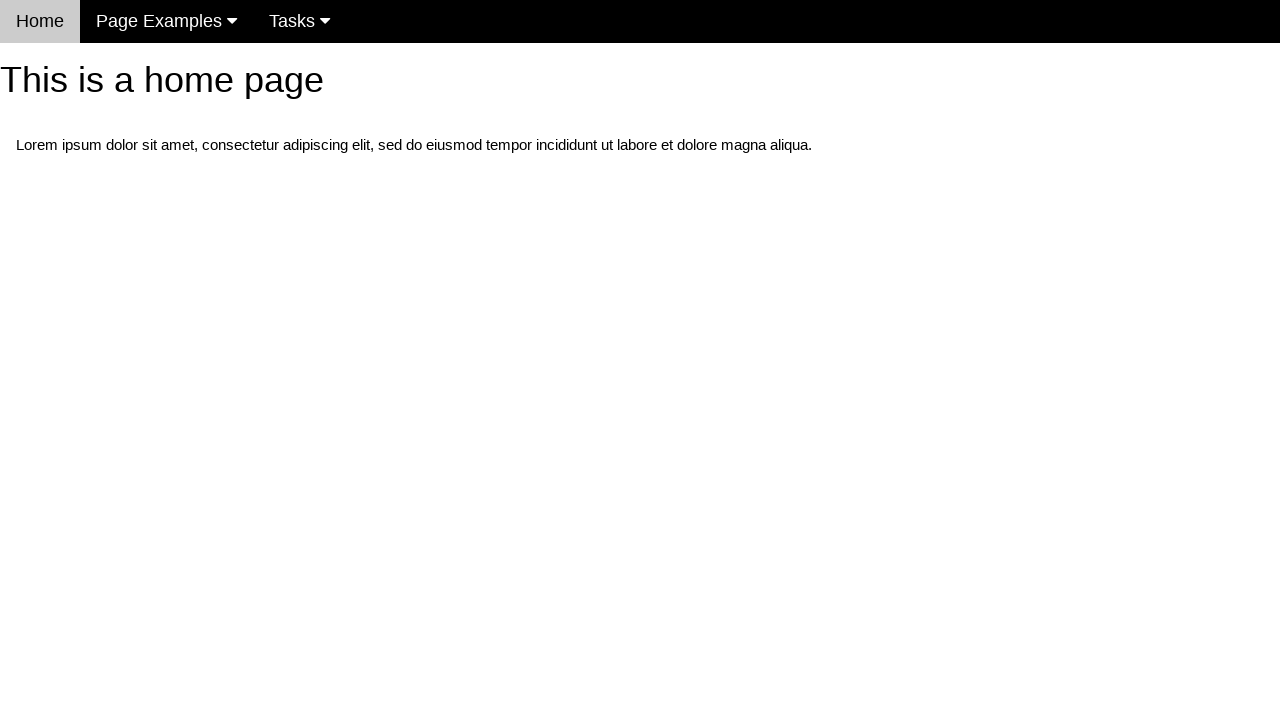

Verified header text is 'This is a home page'
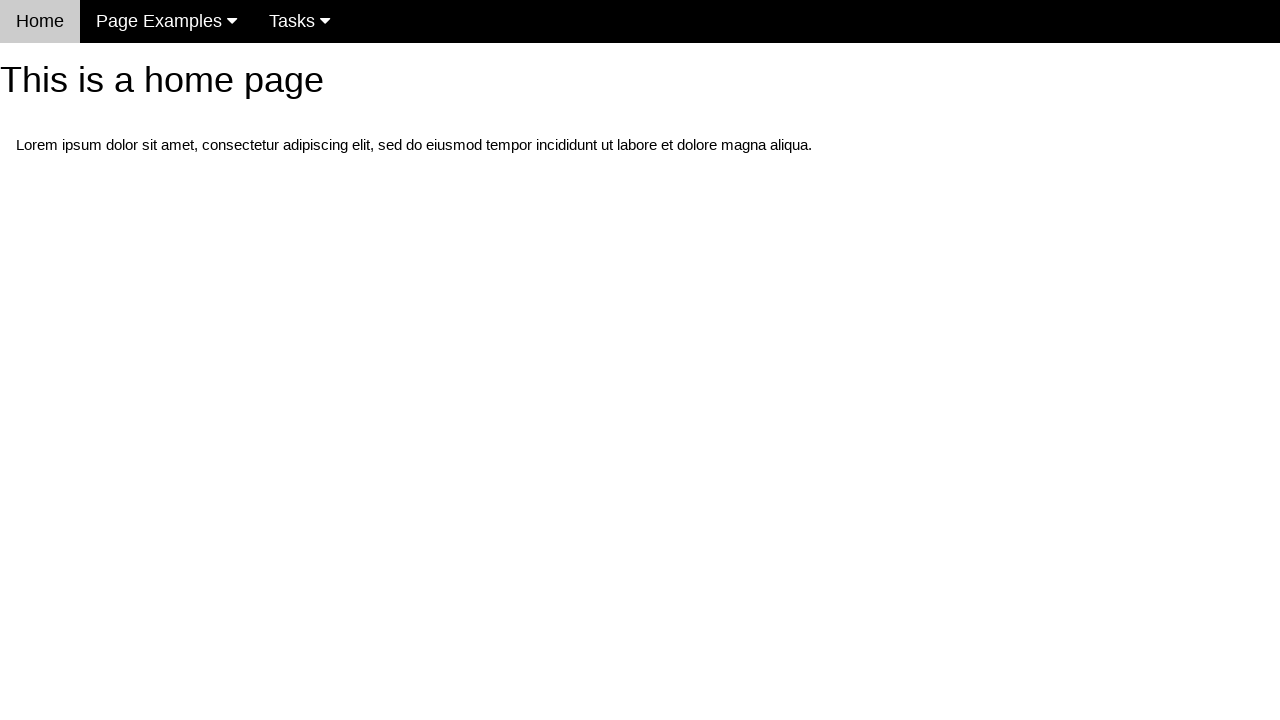

Located paragraph description element
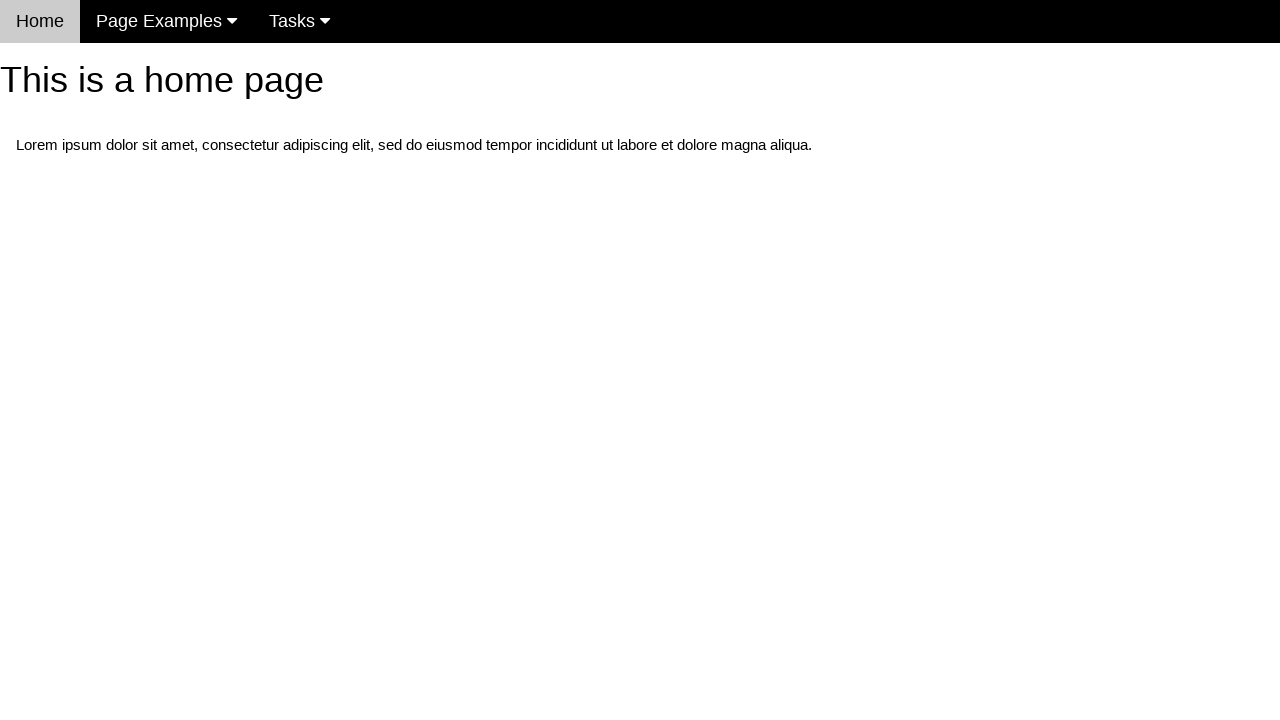

Verified description contains 'Lorem ipsum dolor sit amet'
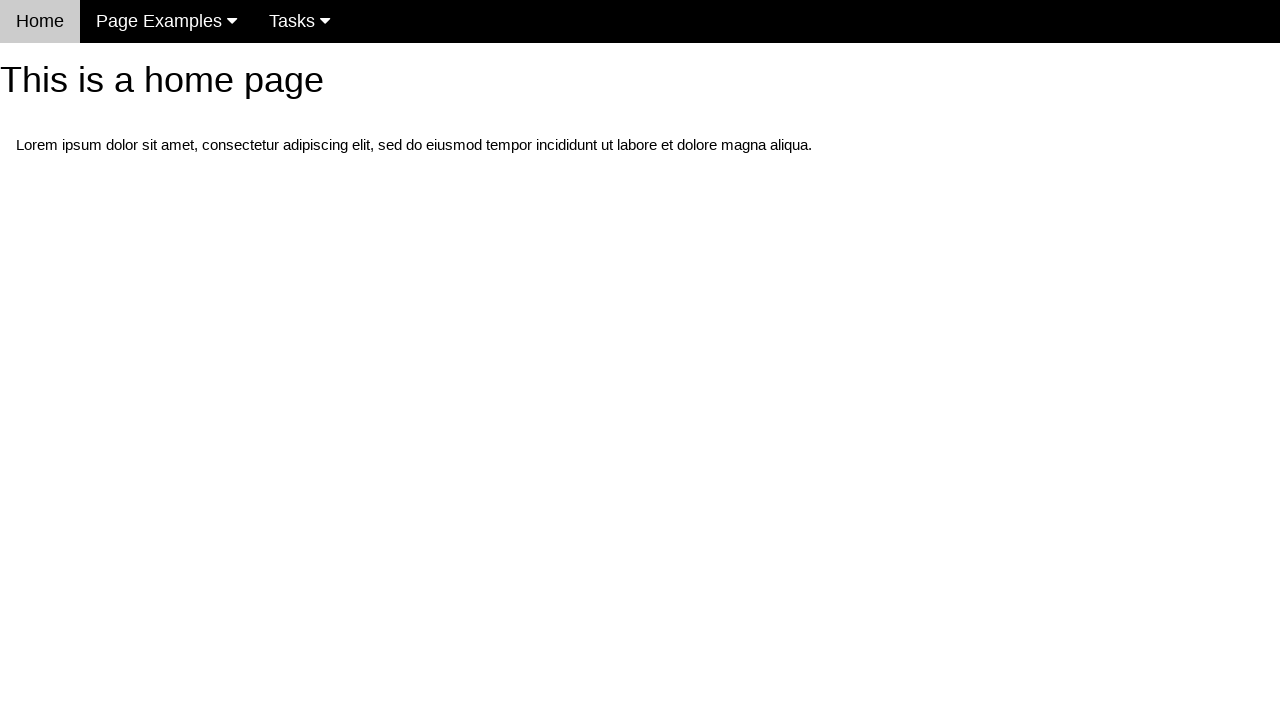

Located navigation menu element
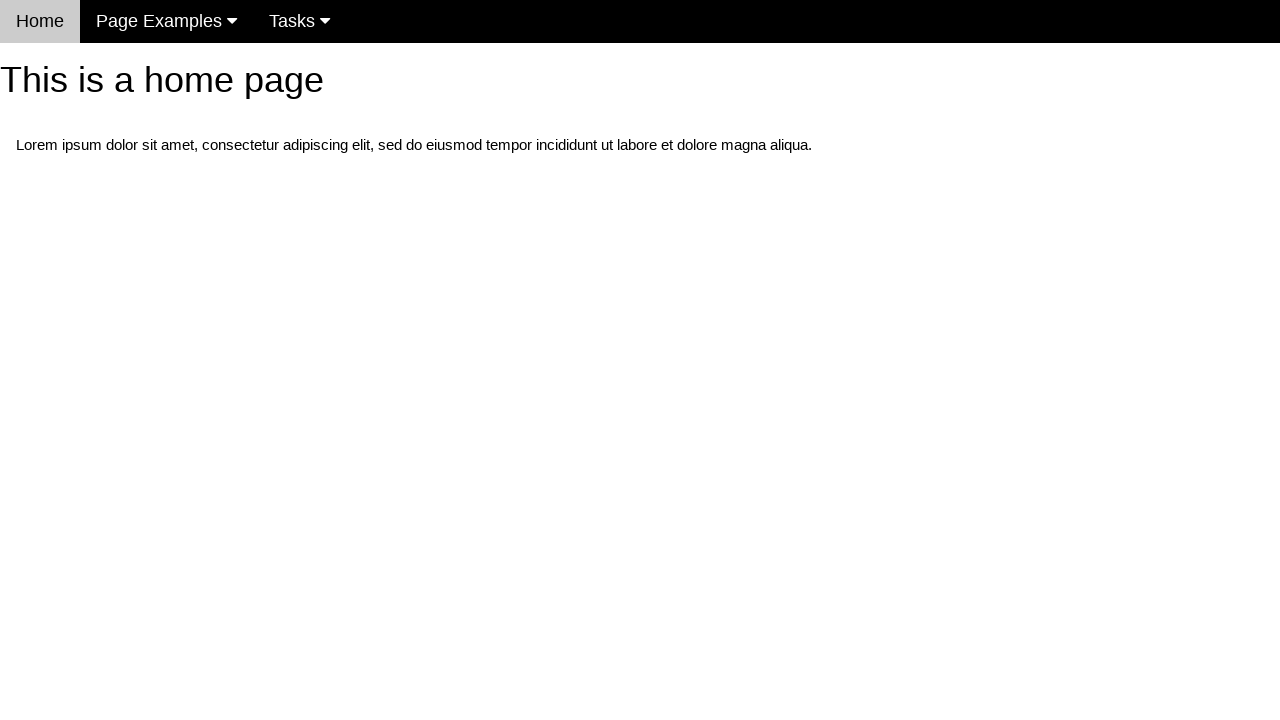

Verified menu is visible
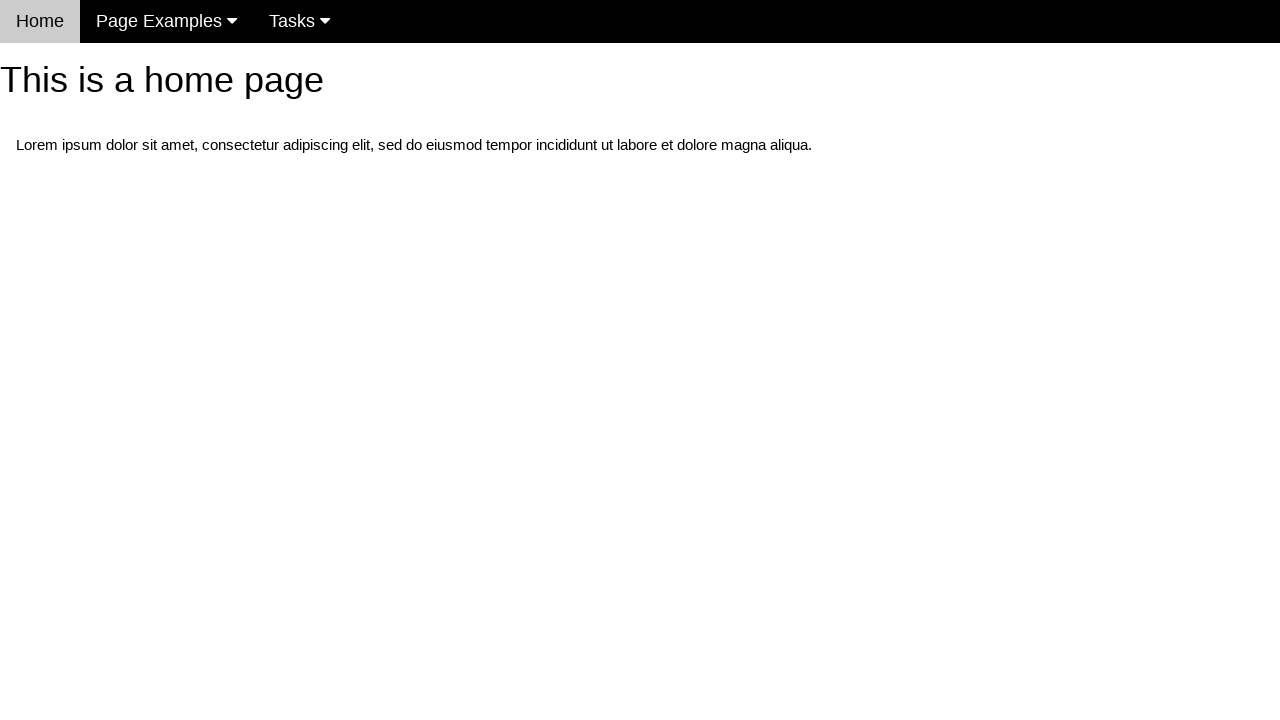

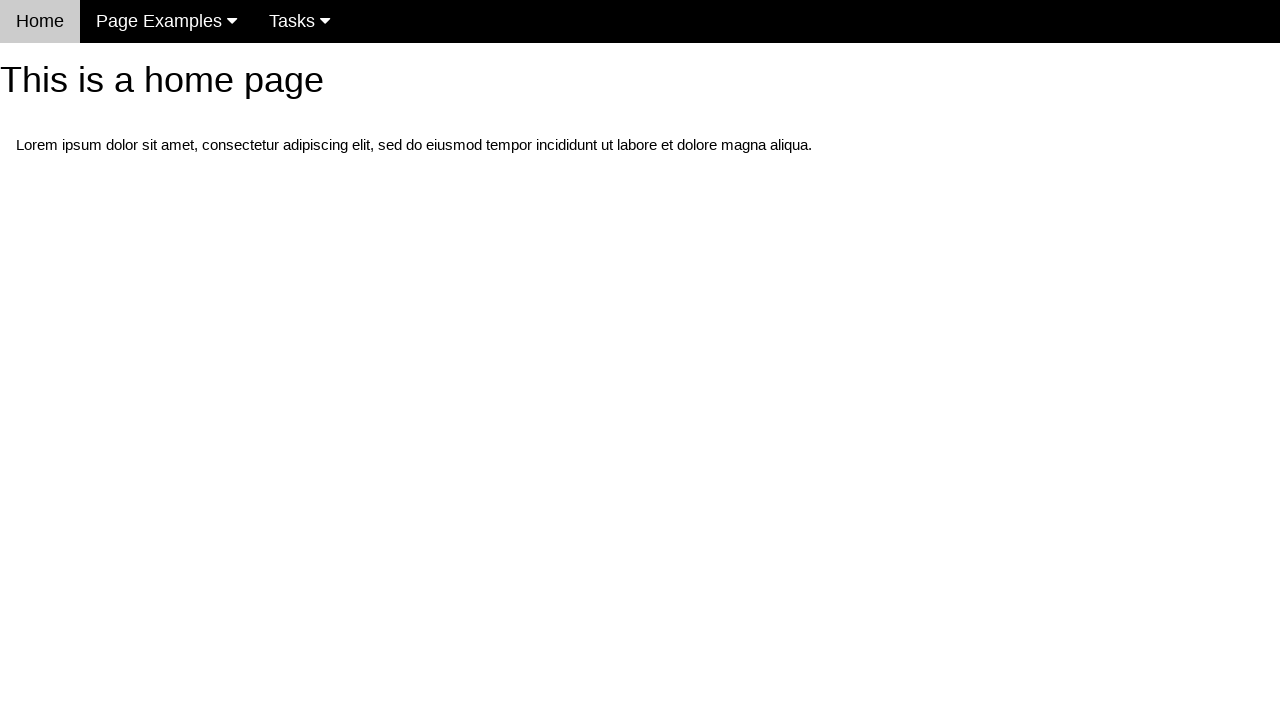